Tests JavaScript confirm box functionality by triggering a confirmation dialog and dismissing it

Starting URL: https://the-internet.herokuapp.com/javascript_alerts

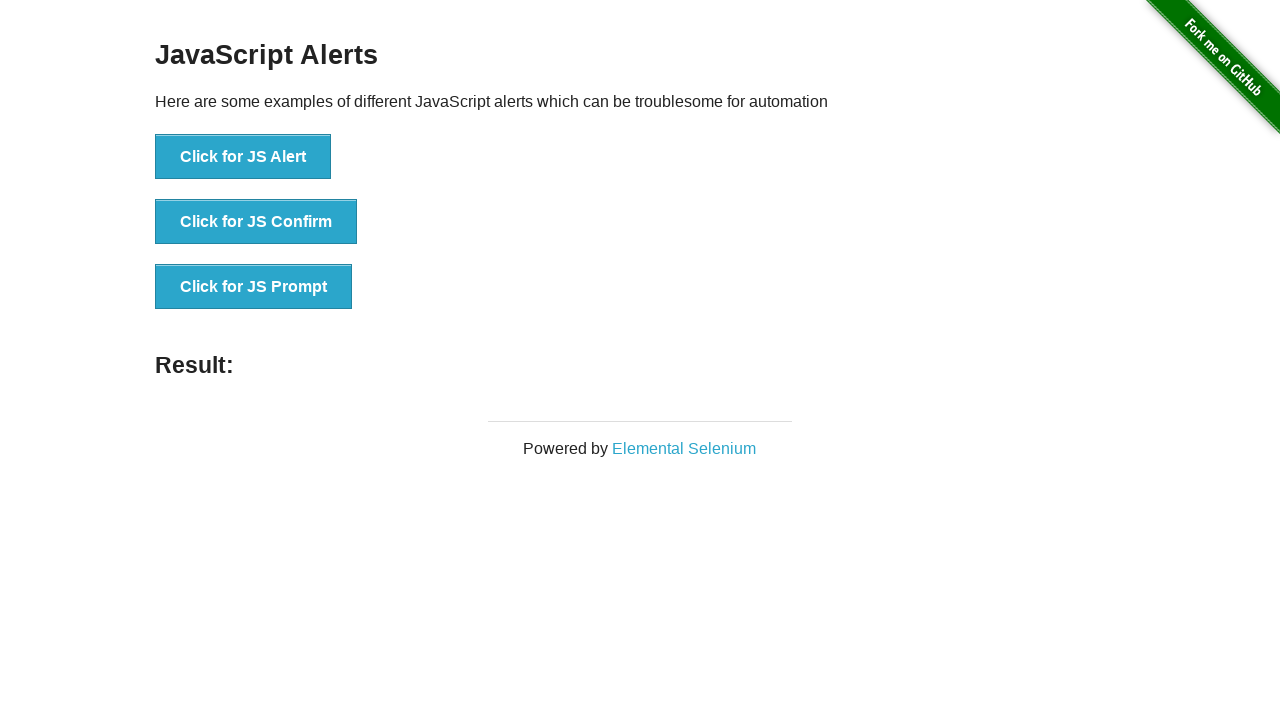

Clicked button to trigger JavaScript confirm dialog at (256, 222) on button[onclick="jsConfirm()"]
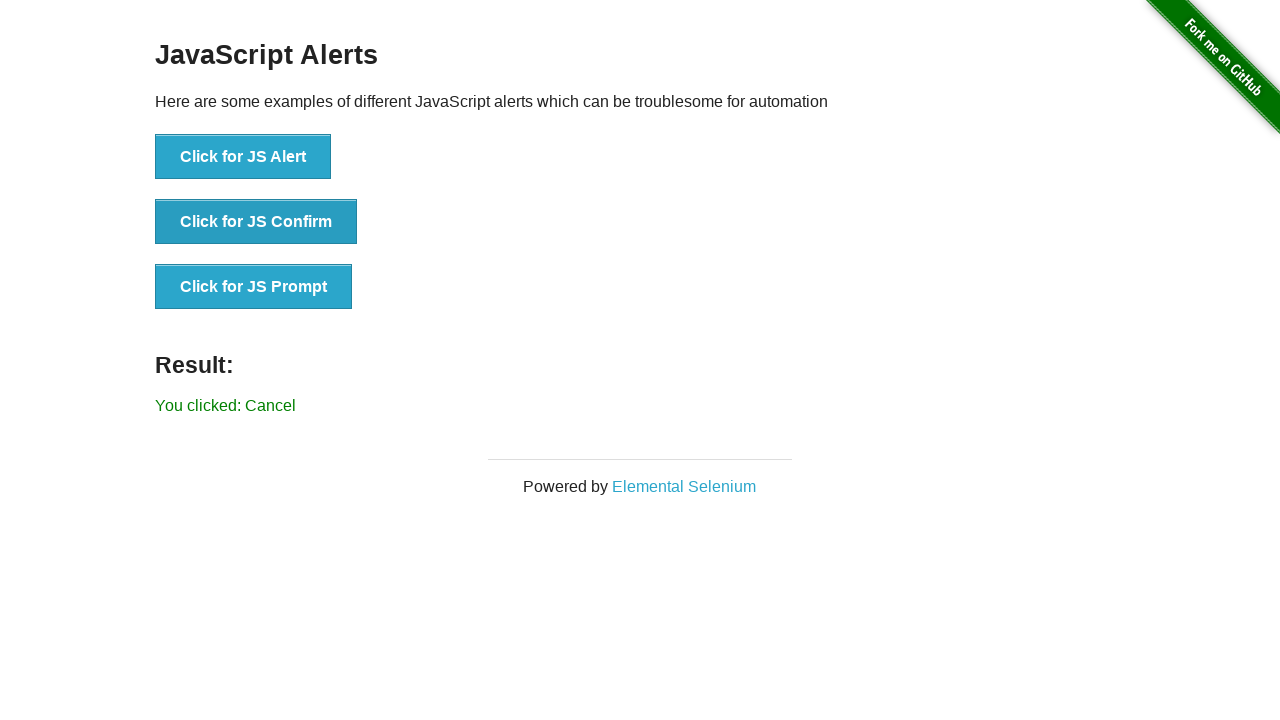

Set up dialog handler to dismiss confirm box
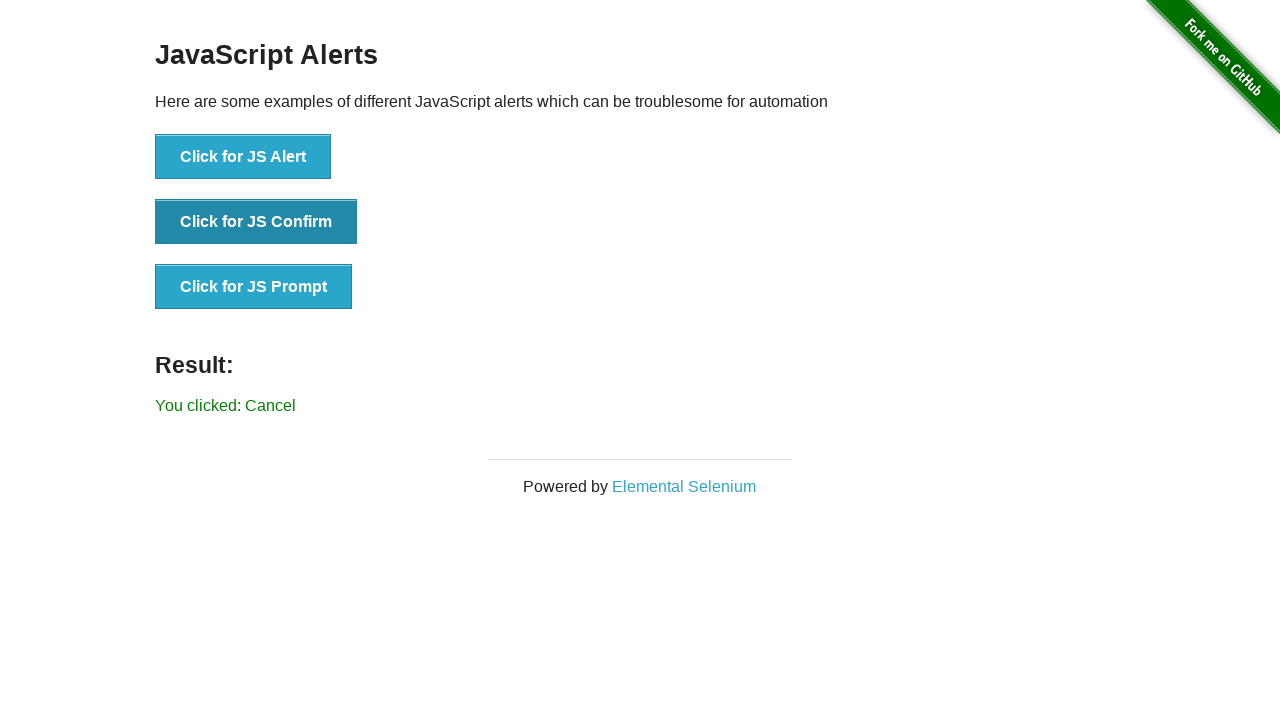

Clicked button to trigger confirm dialog and dismissed it at (256, 222) on button[onclick="jsConfirm()"]
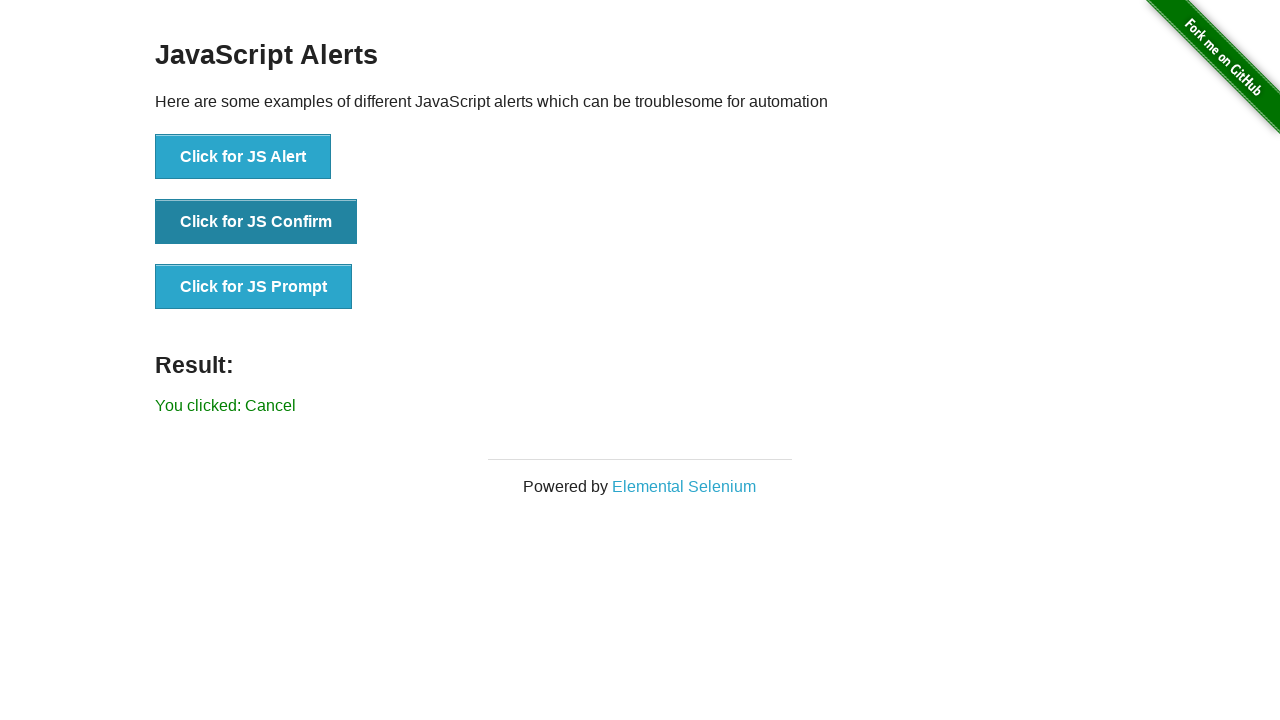

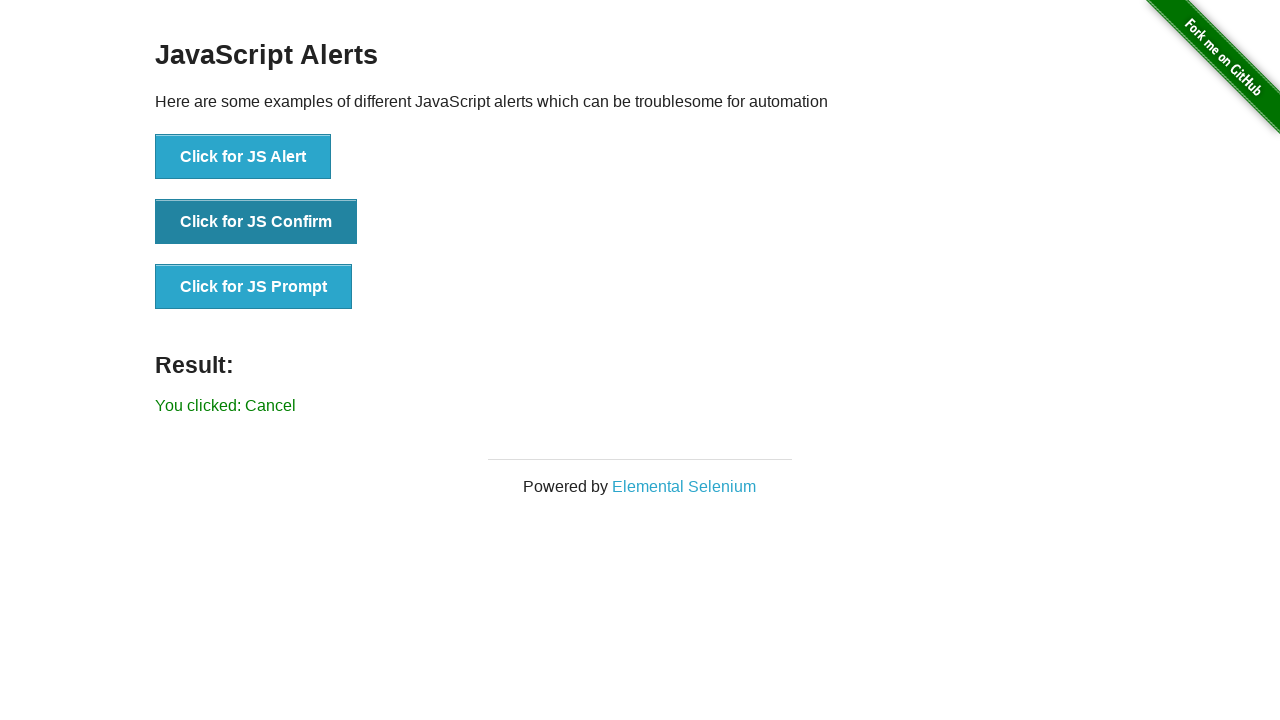